Tests browser window/tab handling by clicking a button that opens a new tab

Starting URL: https://demoqa.com/browser-windows

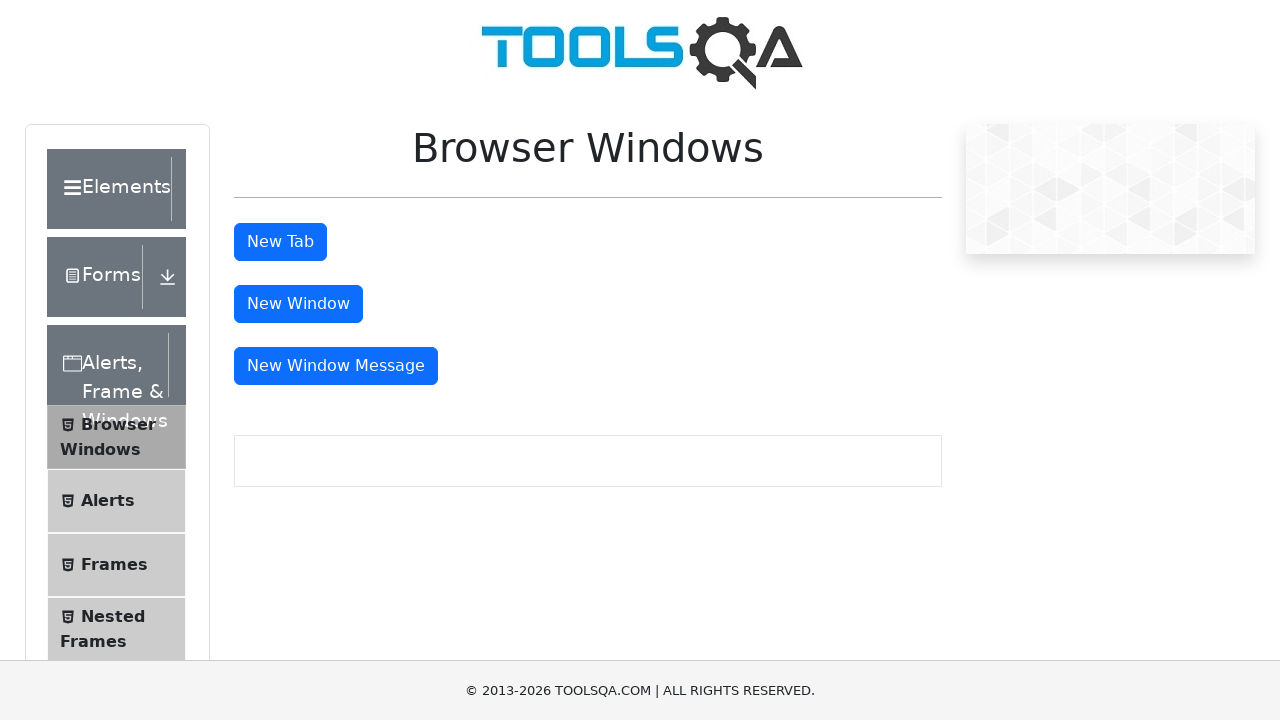

Clicked button to open new tab at (280, 242) on #tabButton
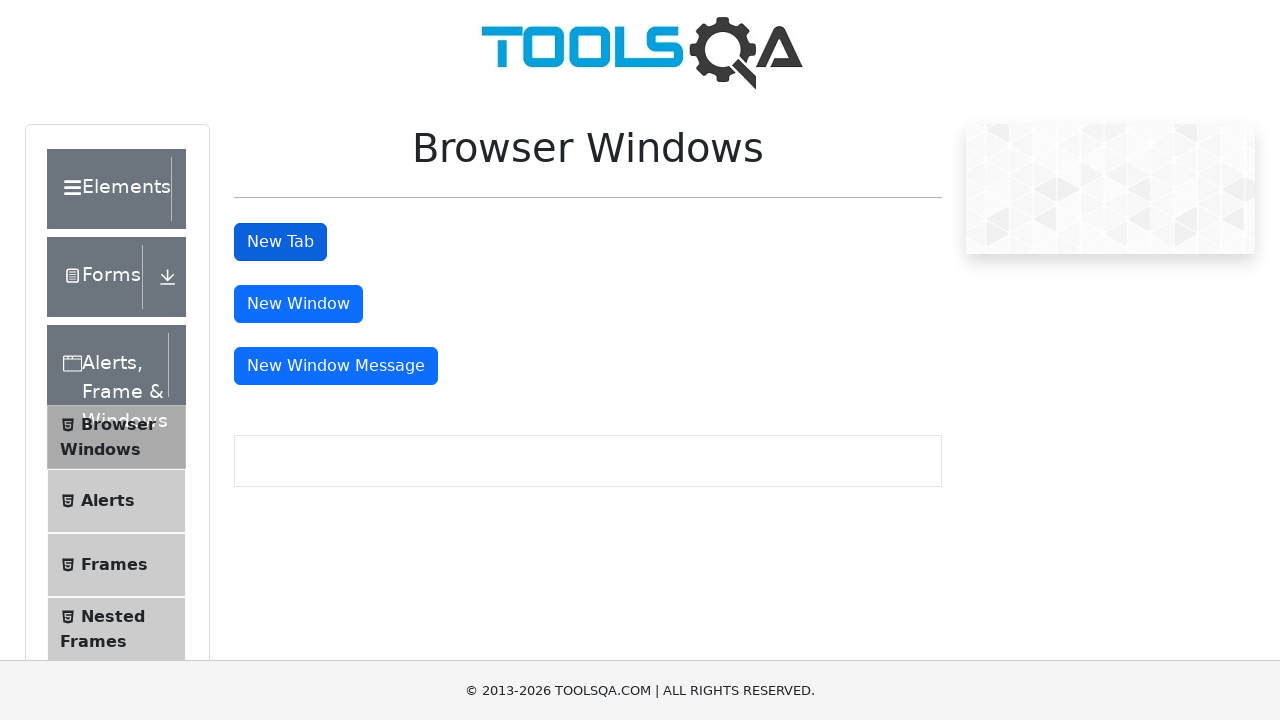

Waited for new tab to be created
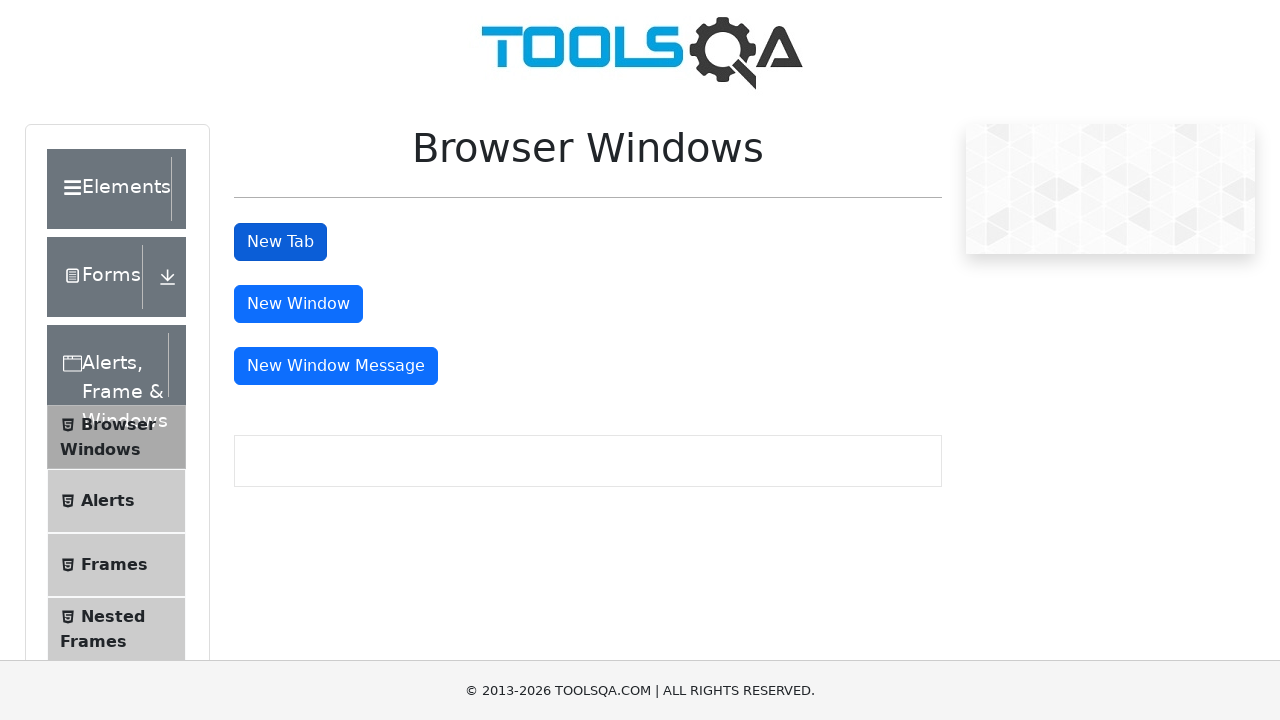

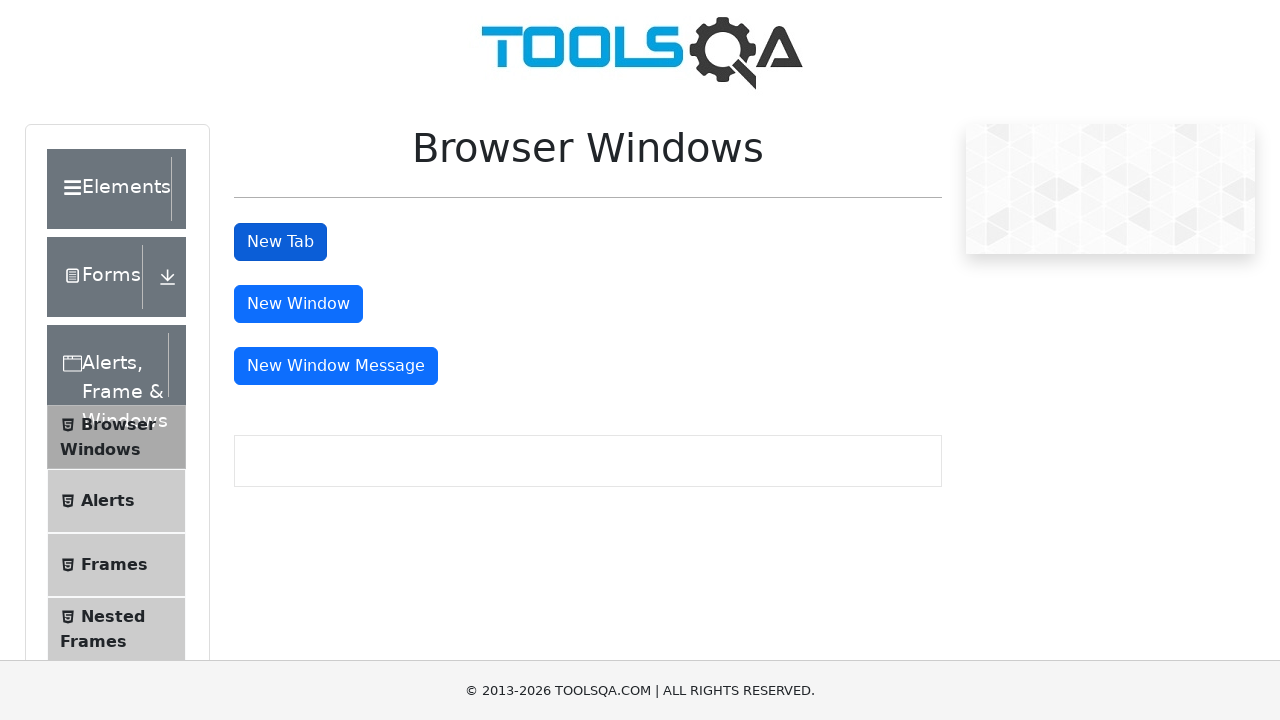